Tests drag and drop functionality by dragging an element to multiple drop zones using different methods

Starting URL: http://sahitest.com/demo/dragDropMooTools.htm

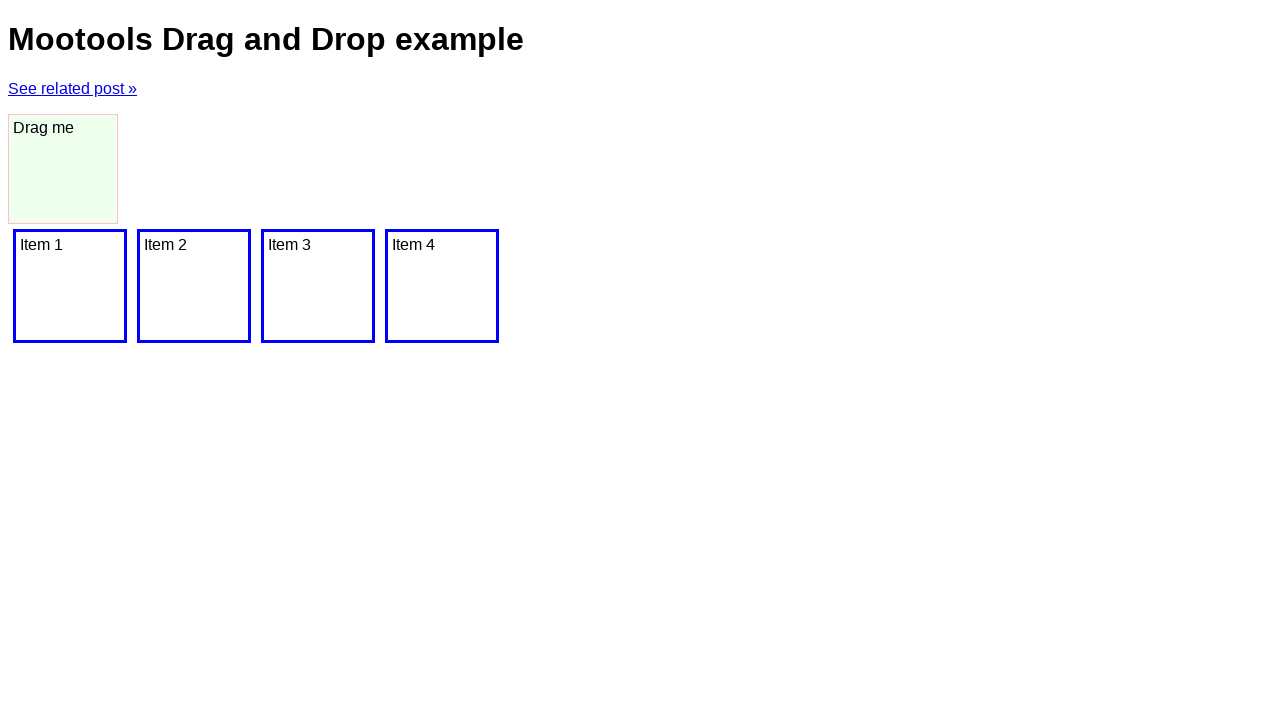

Located drag source element with ID 'dragger'
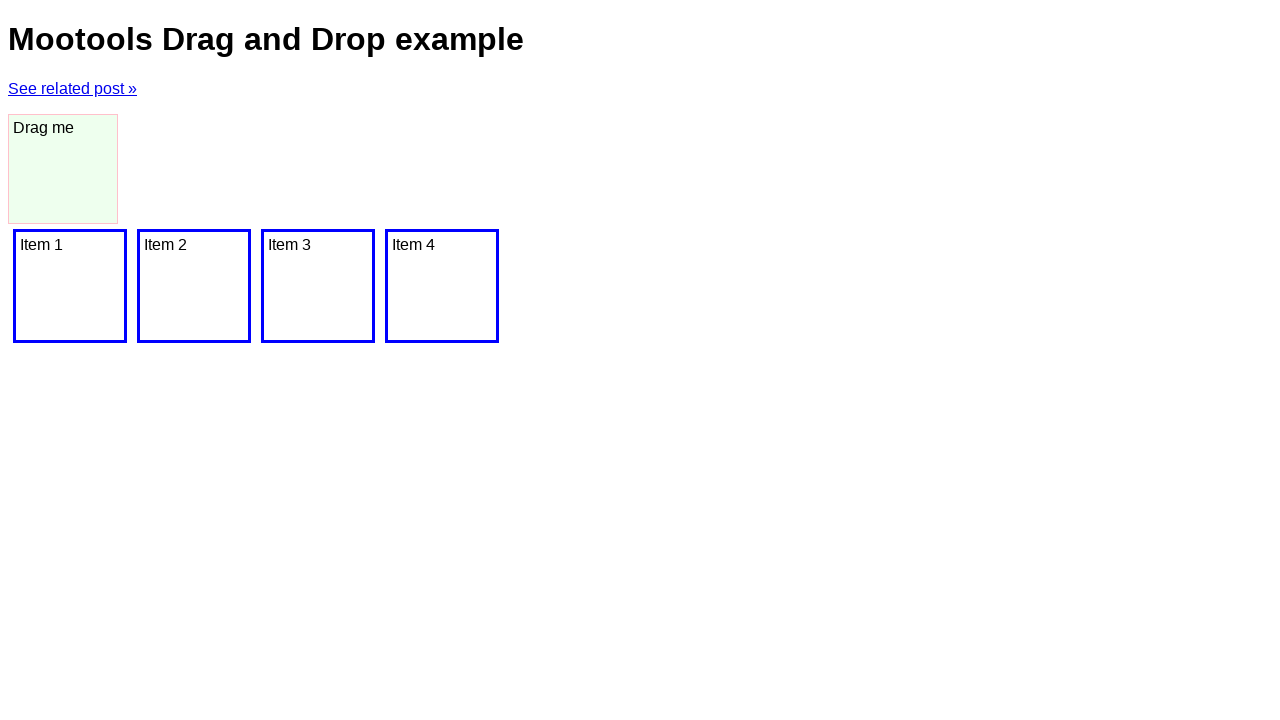

Located first drop target zone
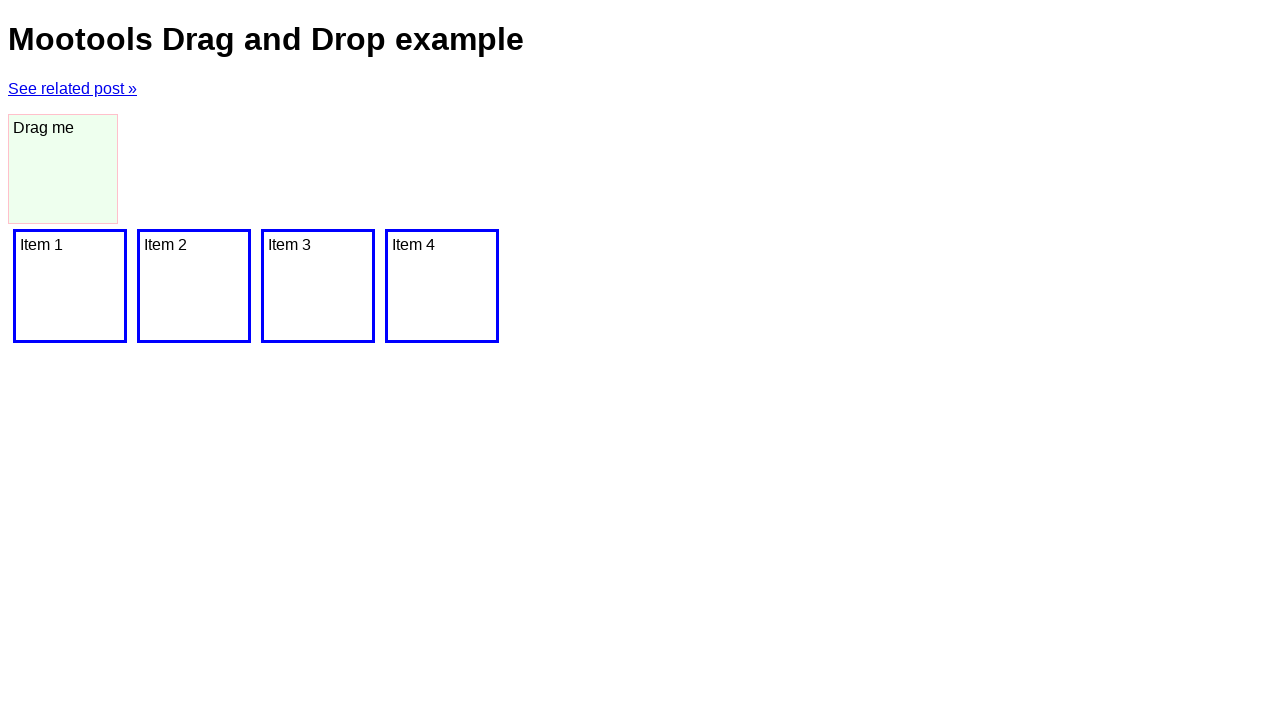

Located second drop target zone
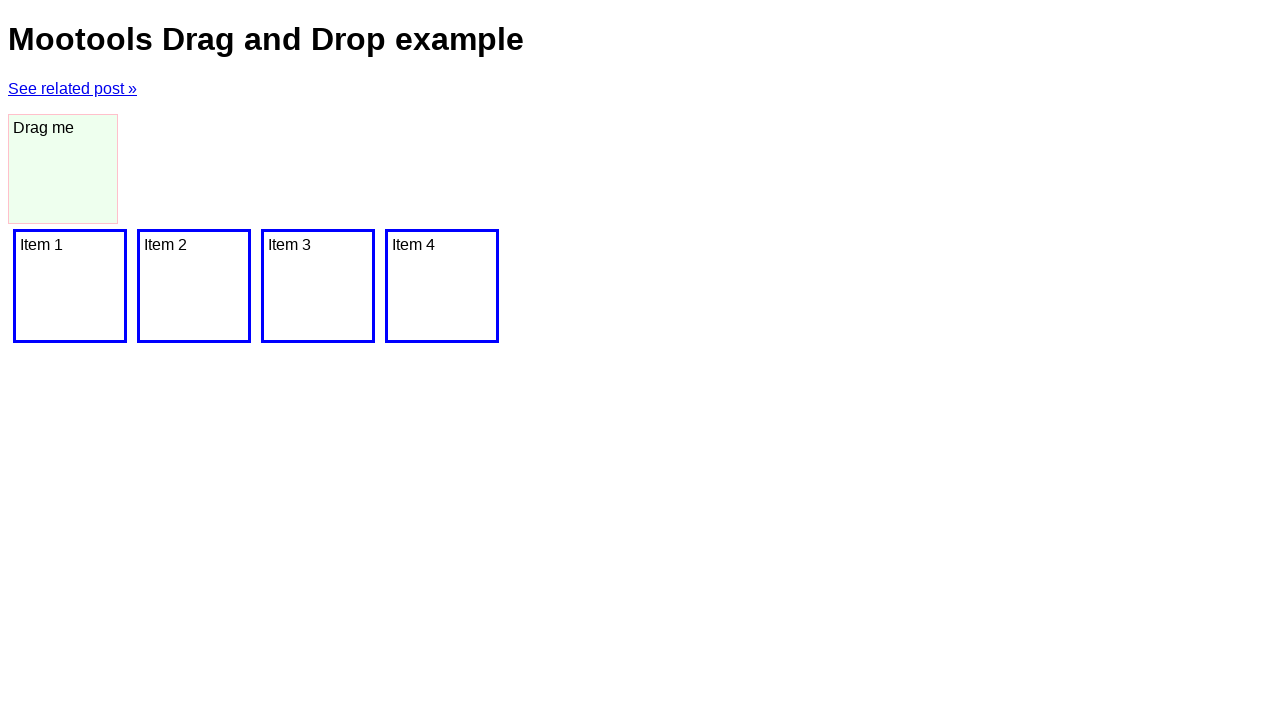

Located third drop target zone
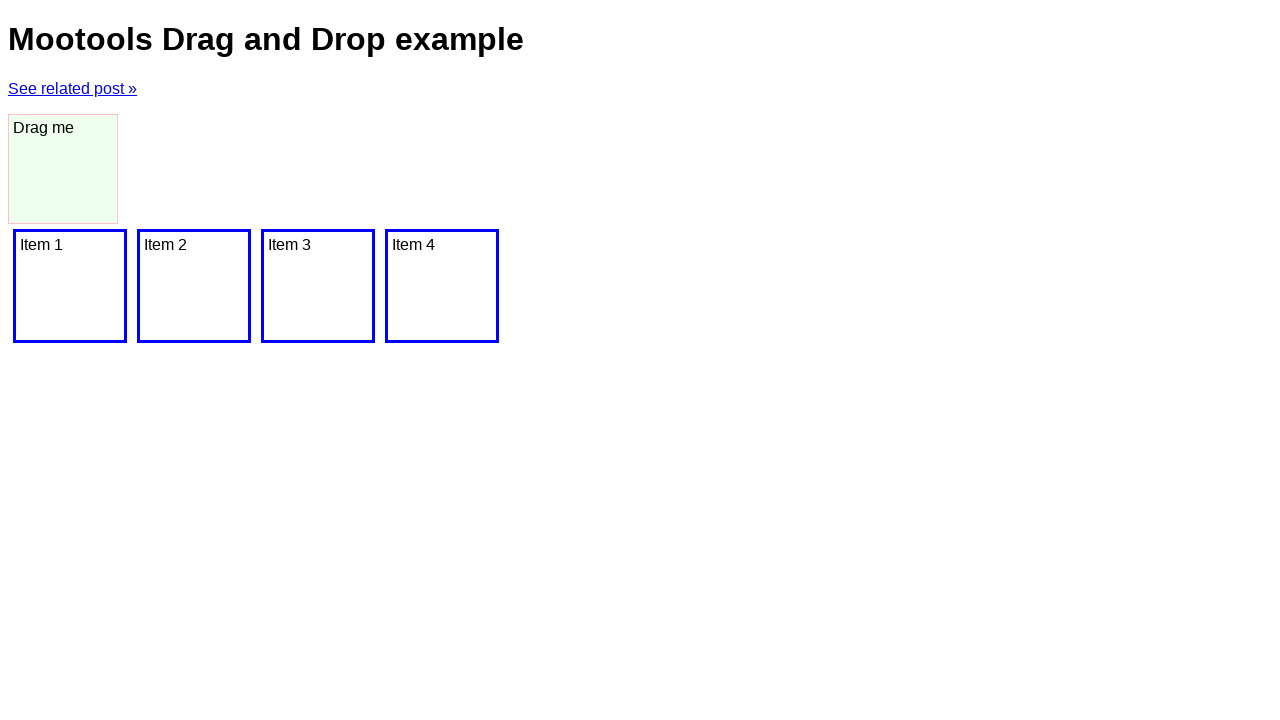

Located fourth drop target zone
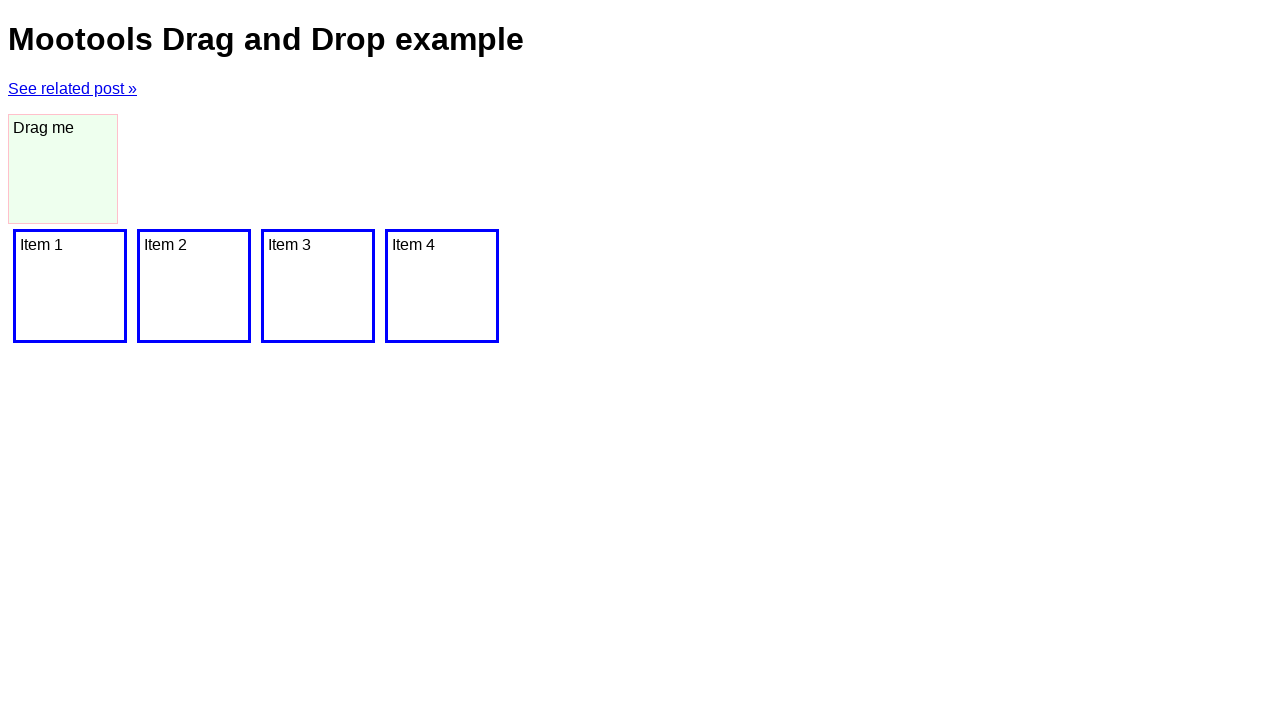

Dragged element to first drop target zone at (70, 286)
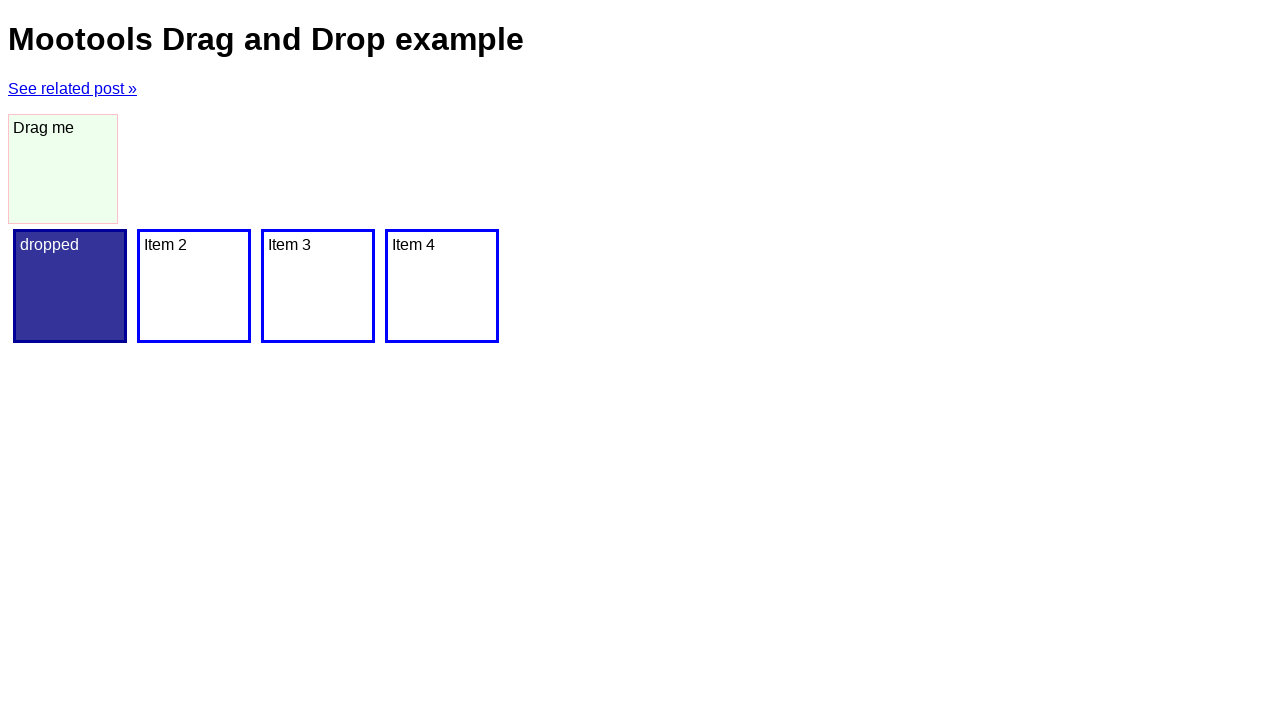

Waited 1 second after first drag and drop
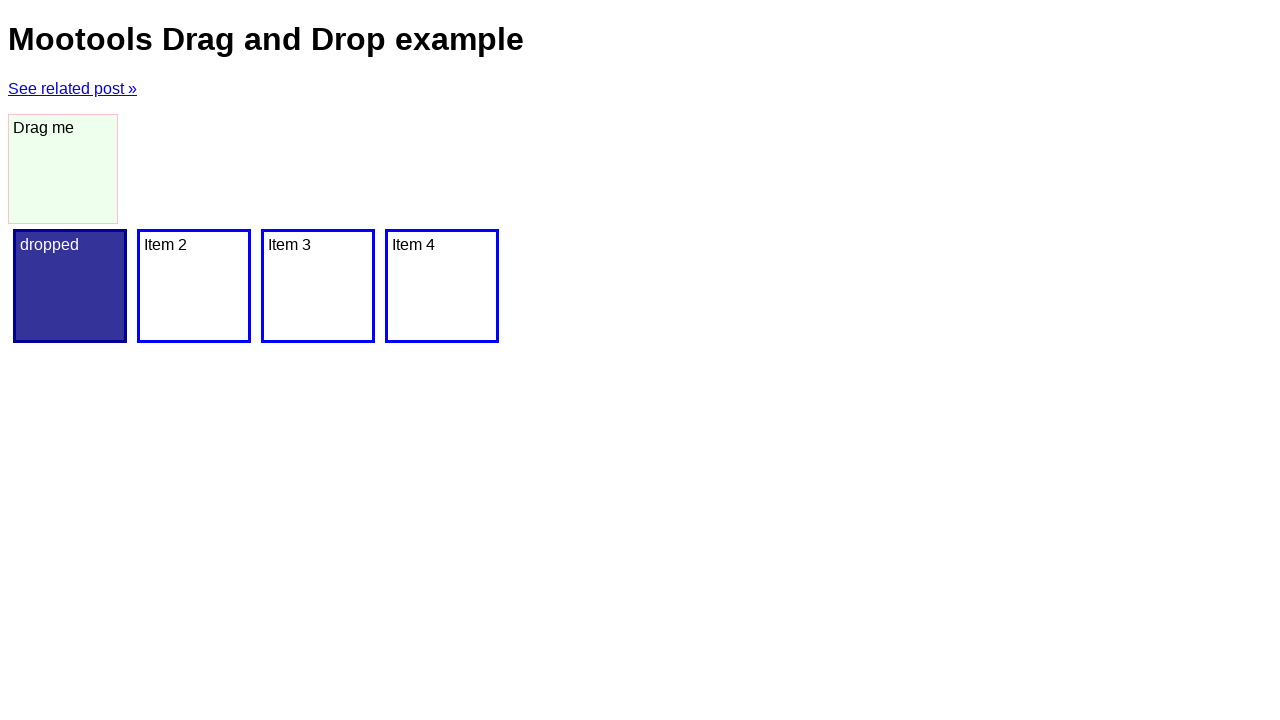

Dragged element to second drop target zone at (194, 286)
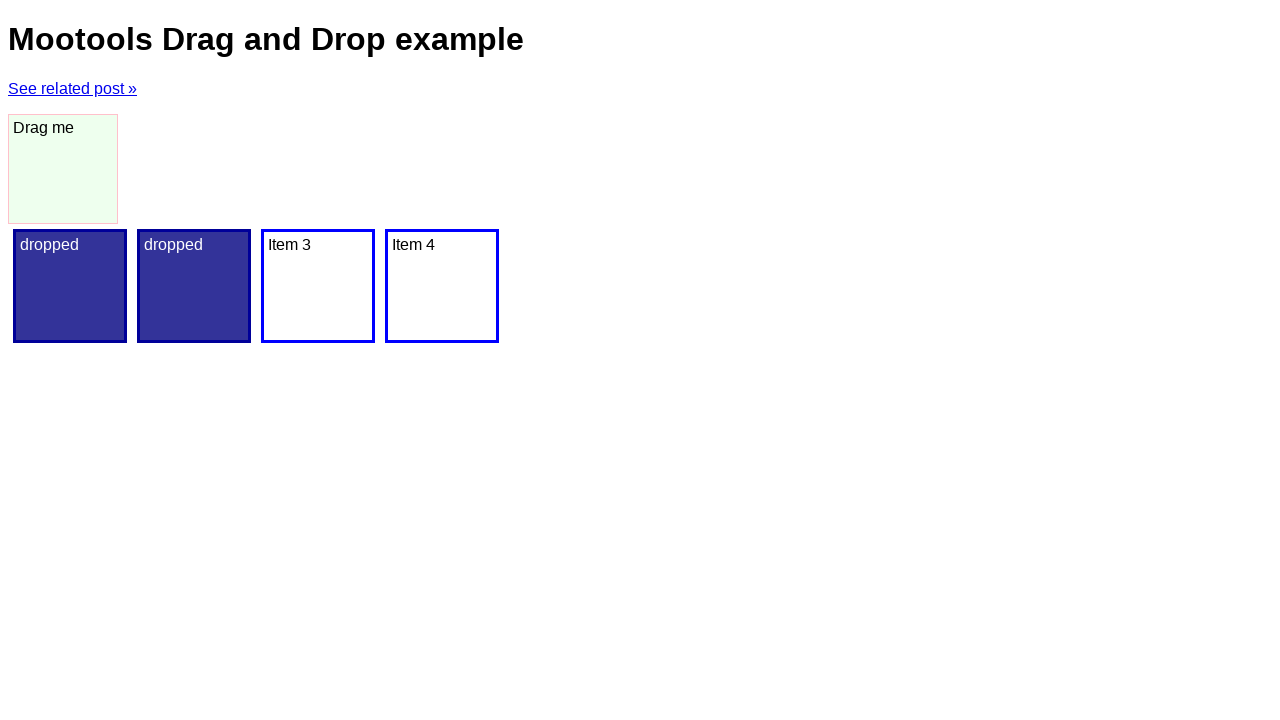

Waited 1 second after second drag and drop
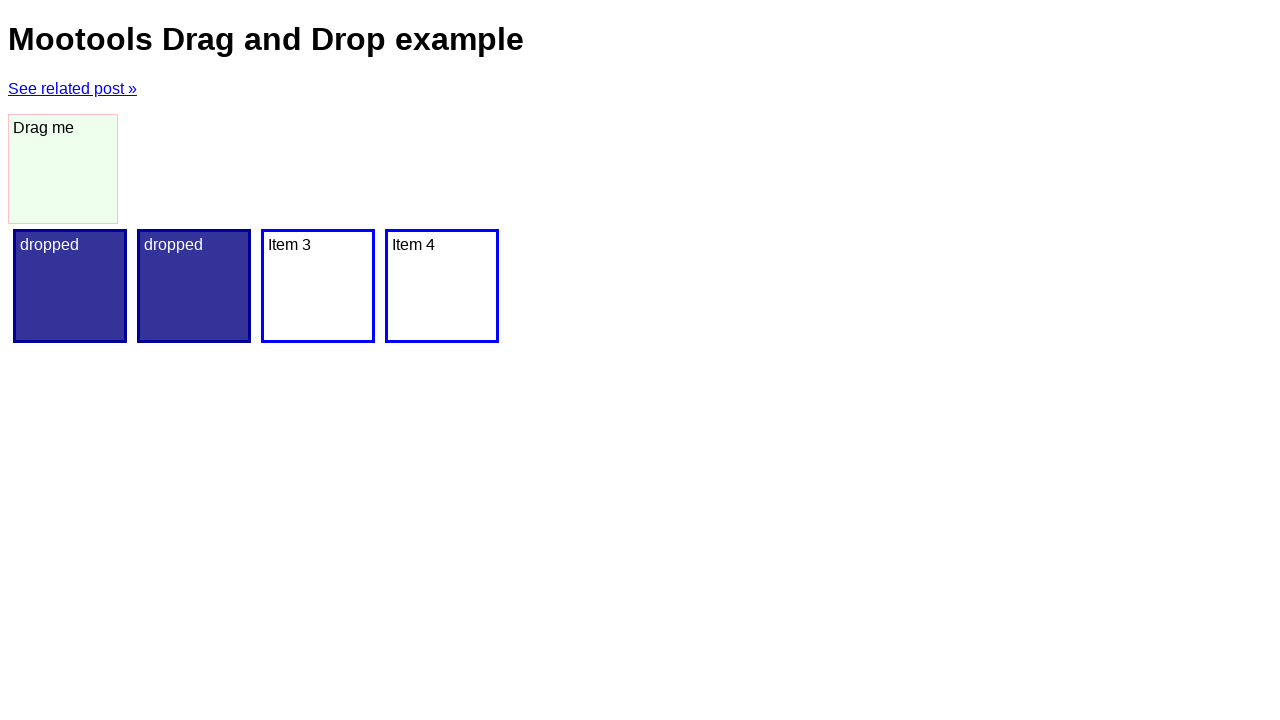

Dragged element to third drop target zone at (318, 286)
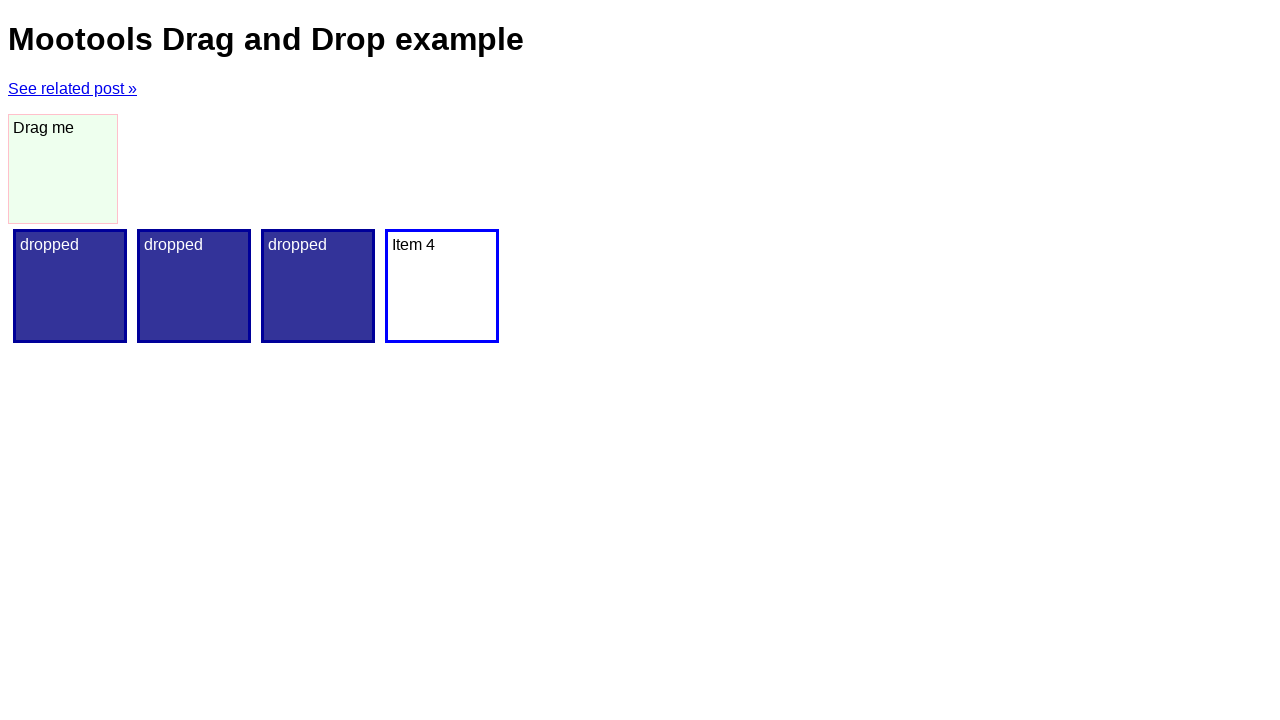

Waited 1 second after third drag and drop
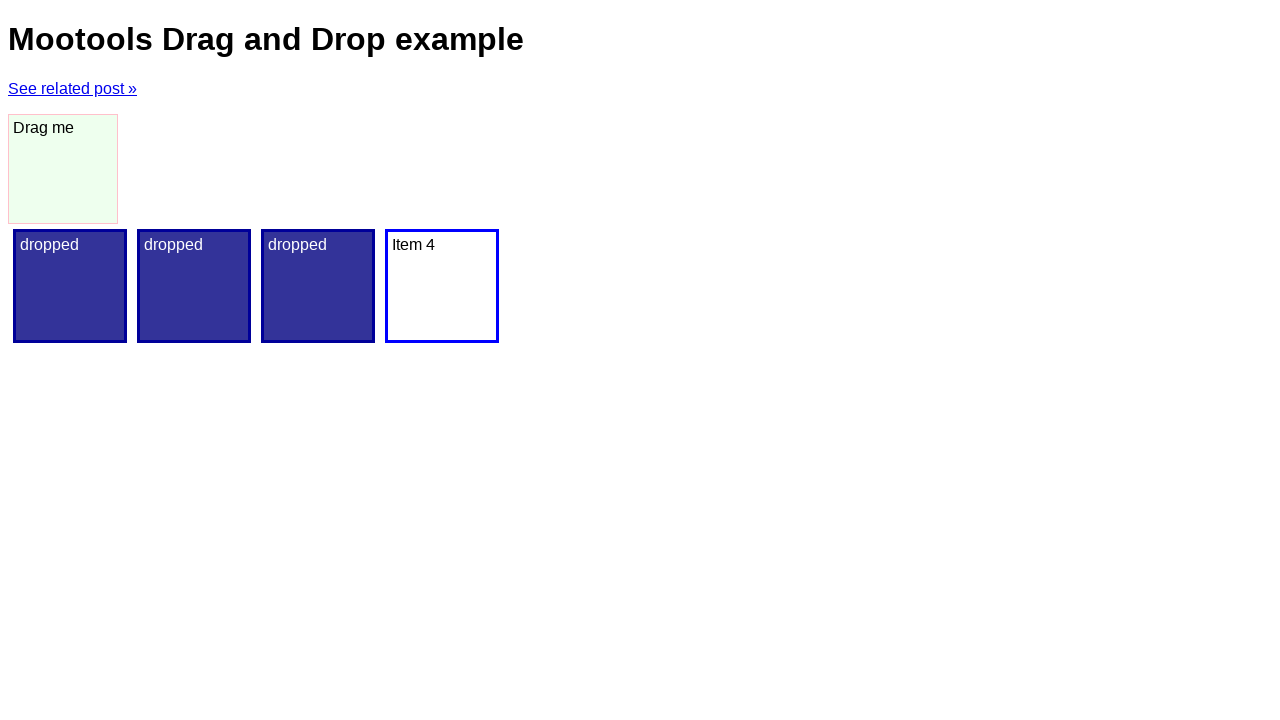

Dragged element to fourth drop target zone at (442, 286)
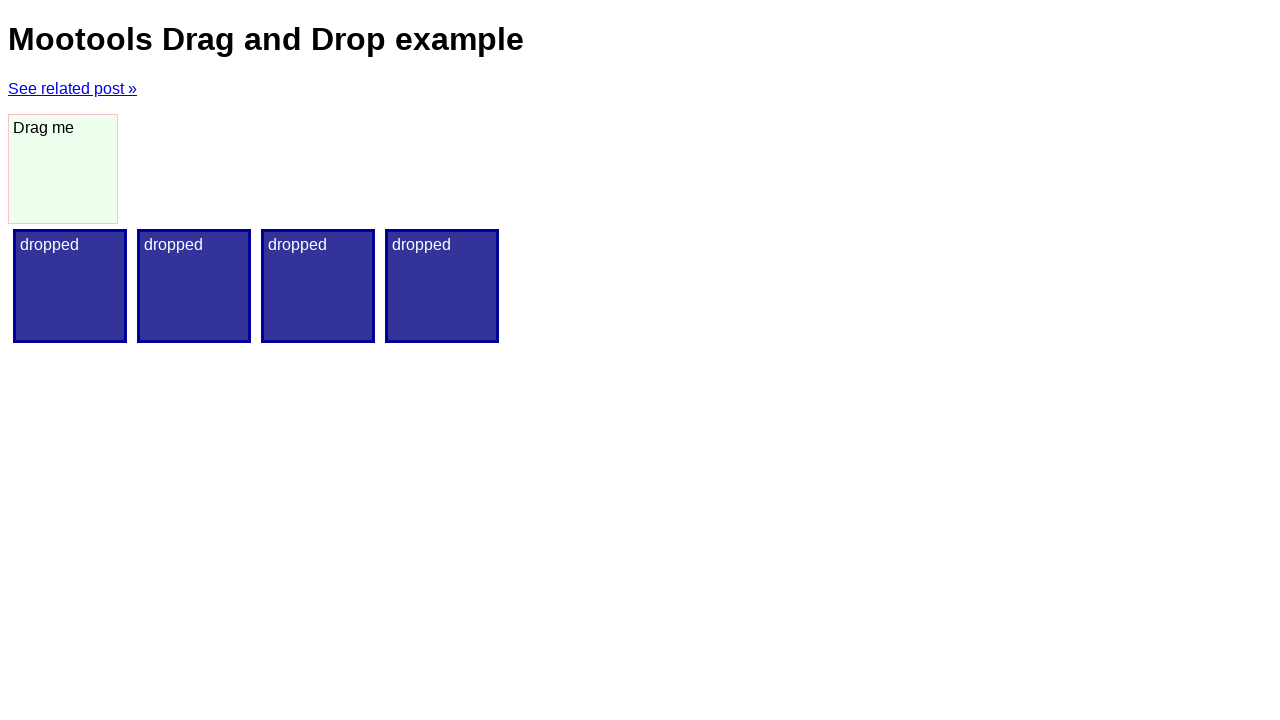

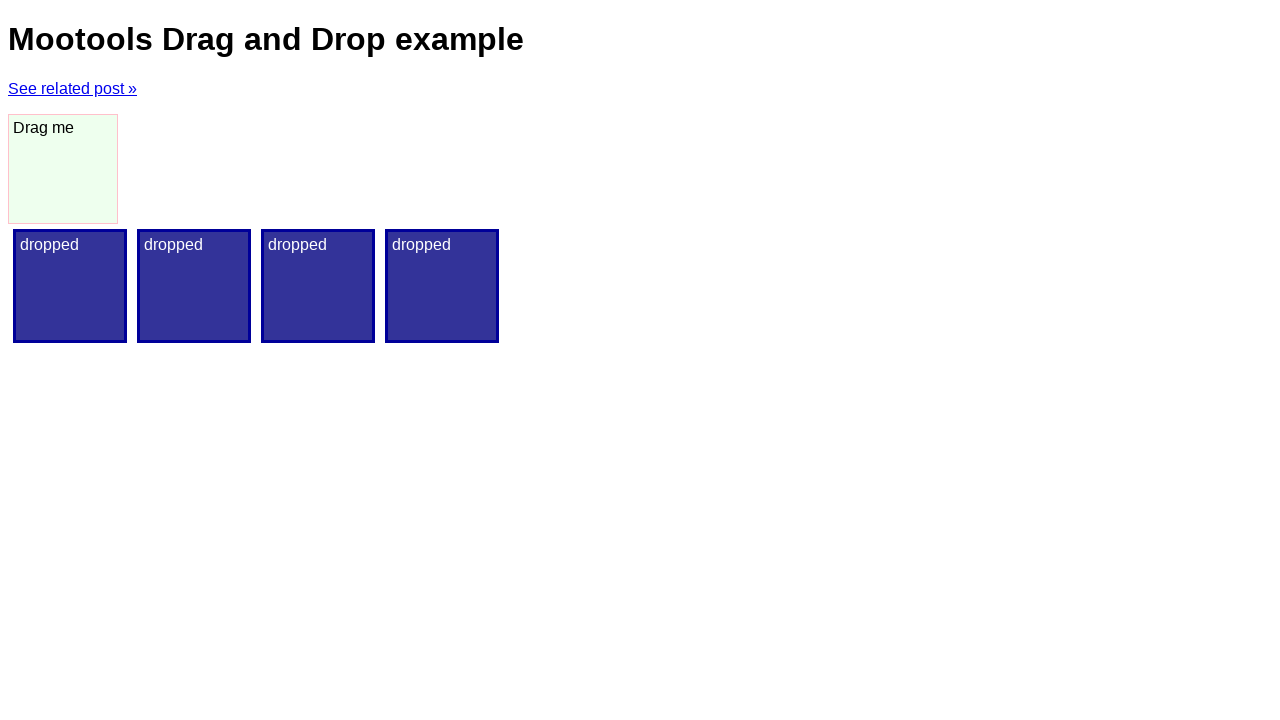